Tests JavaScript alert popup handling by clicking a button to trigger an alert and accepting it

Starting URL: https://practice-automation.com/popups/

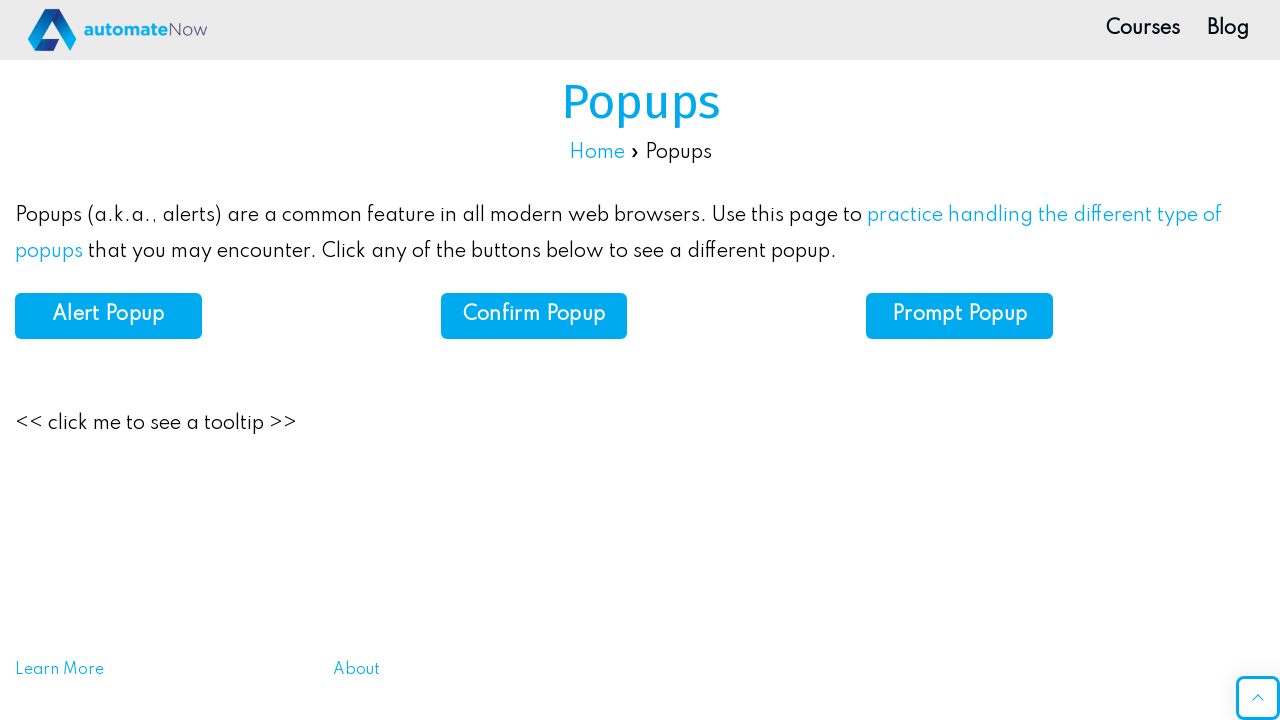

Clicked alert button to trigger JavaScript alert popup at (108, 316) on button#alert
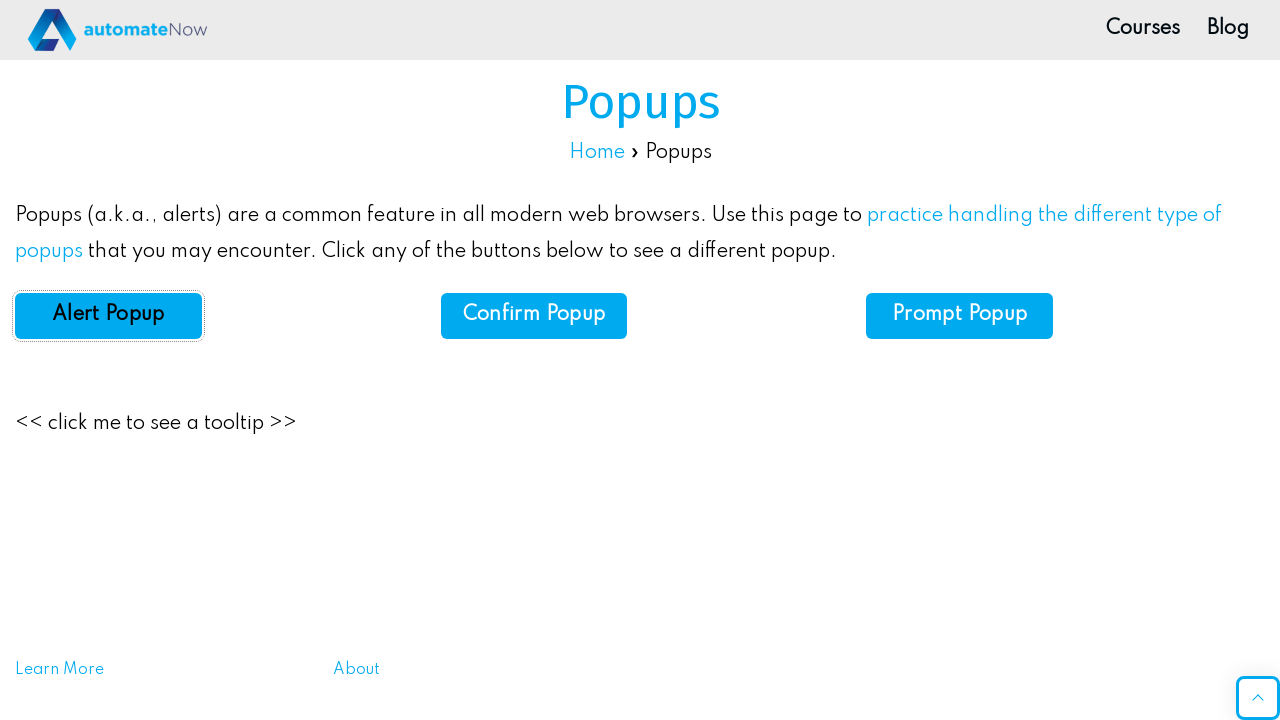

Set up dialog handler to accept alerts
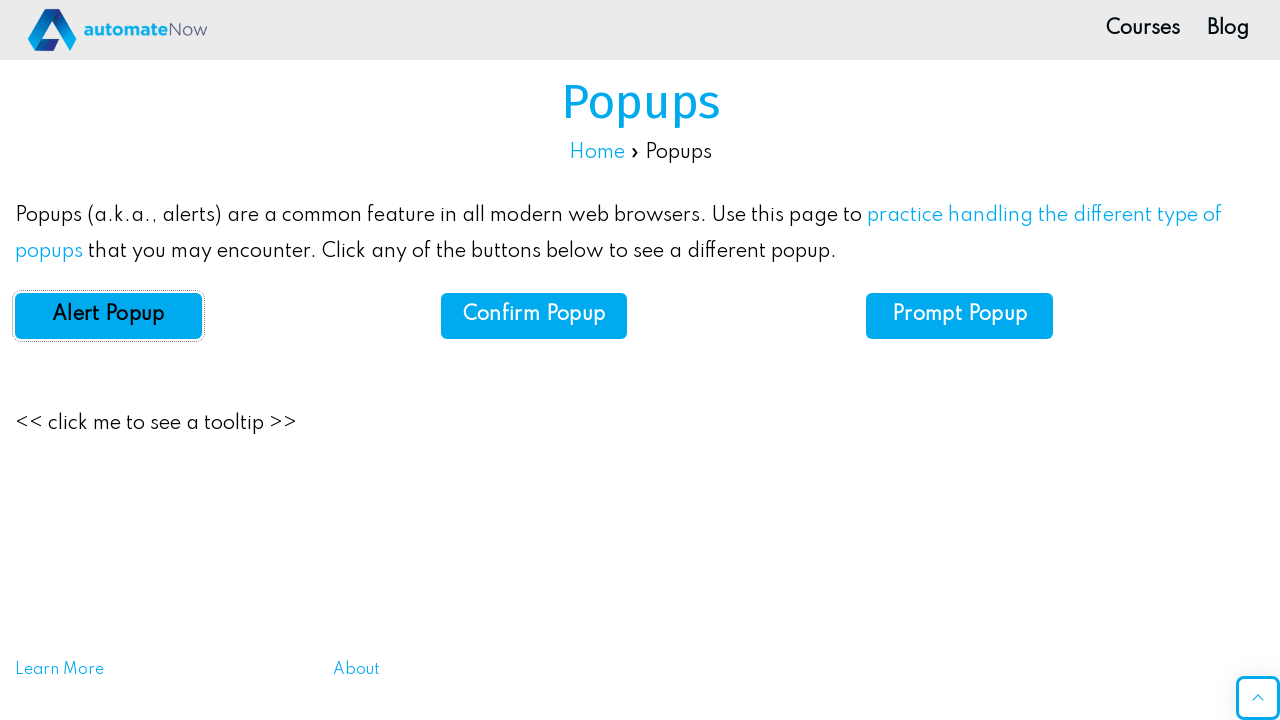

Clicked alert button again with handler in place at (108, 316) on button#alert
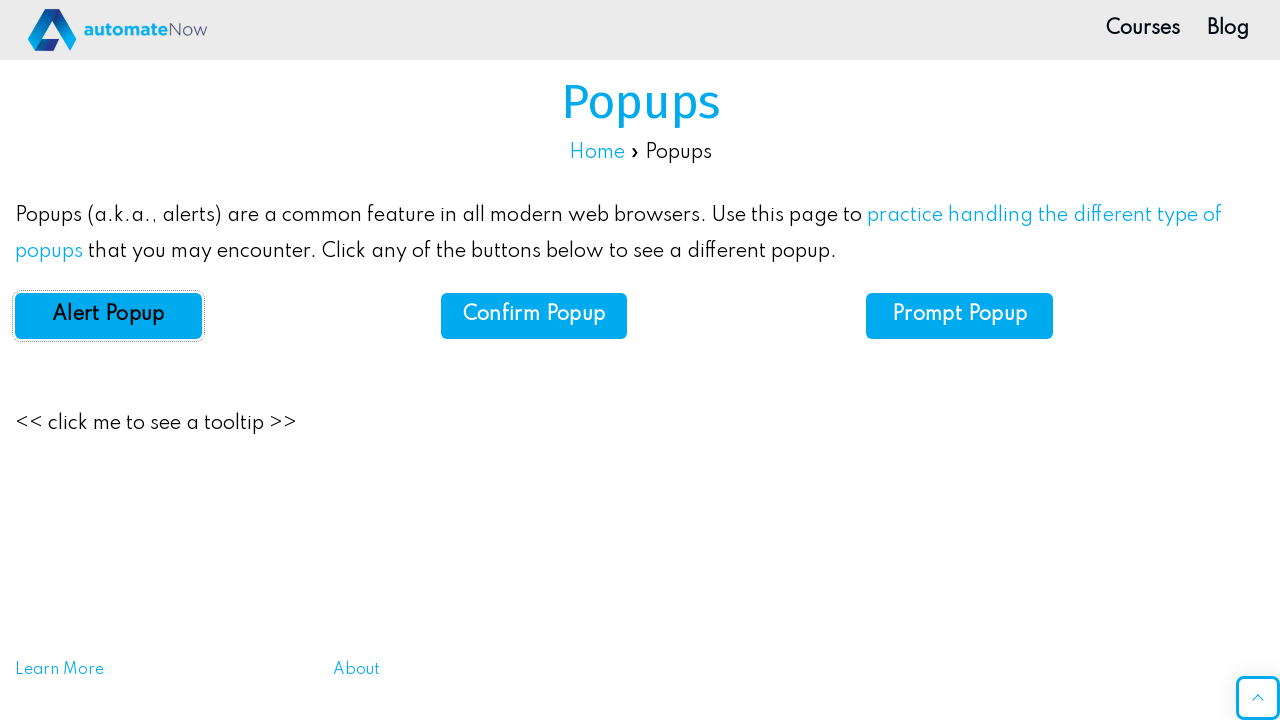

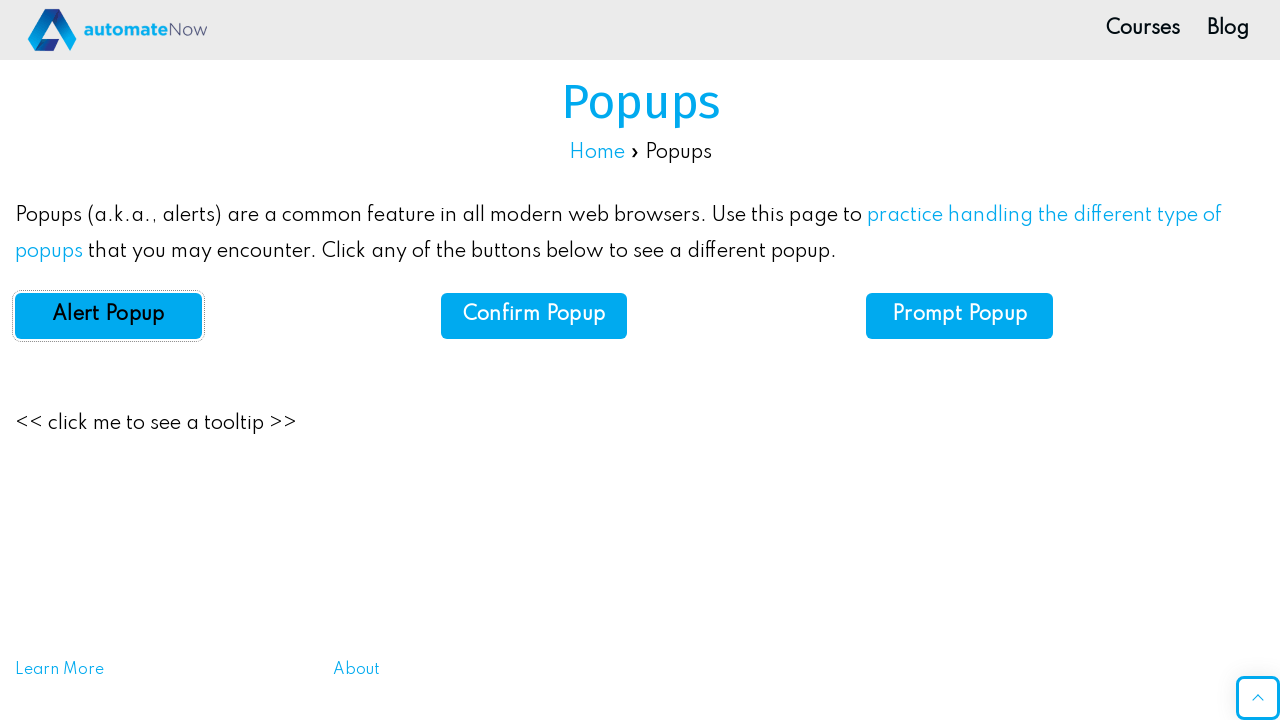